Tests dropdown functionality by verifying the dropdown menu is visible, selecting Option3 from the dropdown, and verifying the selection was successful

Starting URL: https://rahulshettyacademy.com/AutomationPractice/

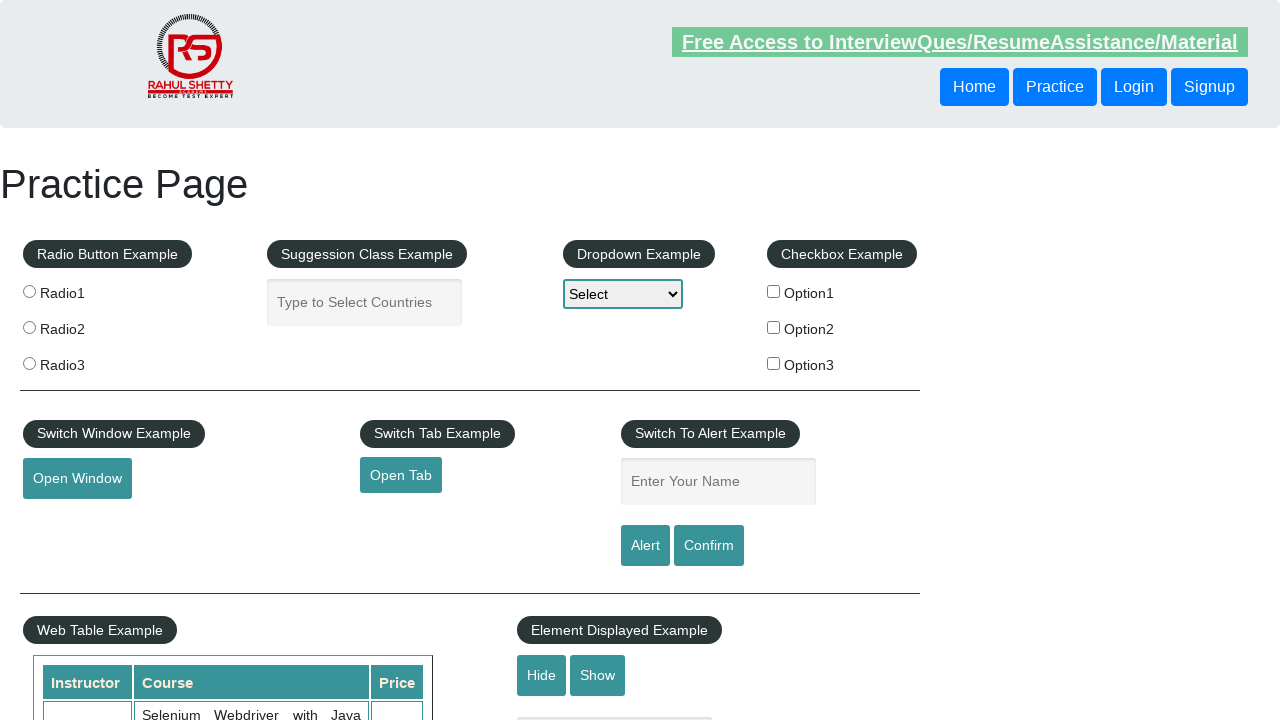

Located dropdown legend element
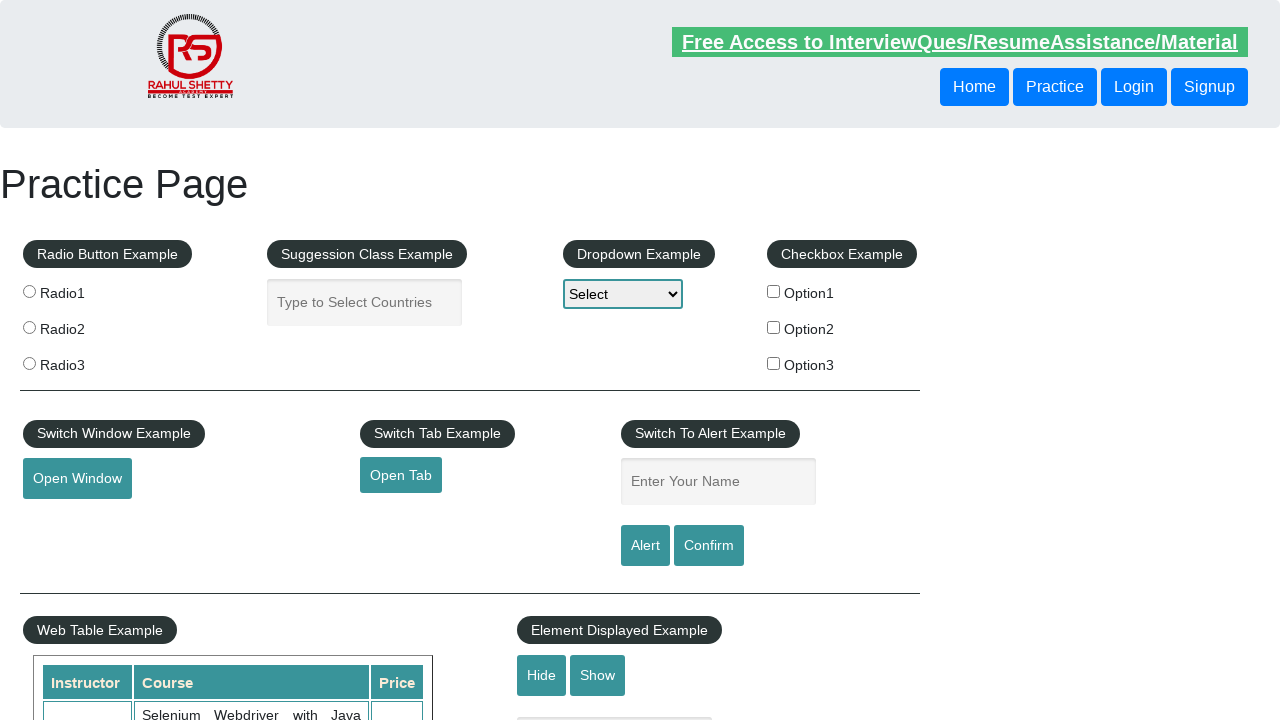

Verified dropdown menu is visible
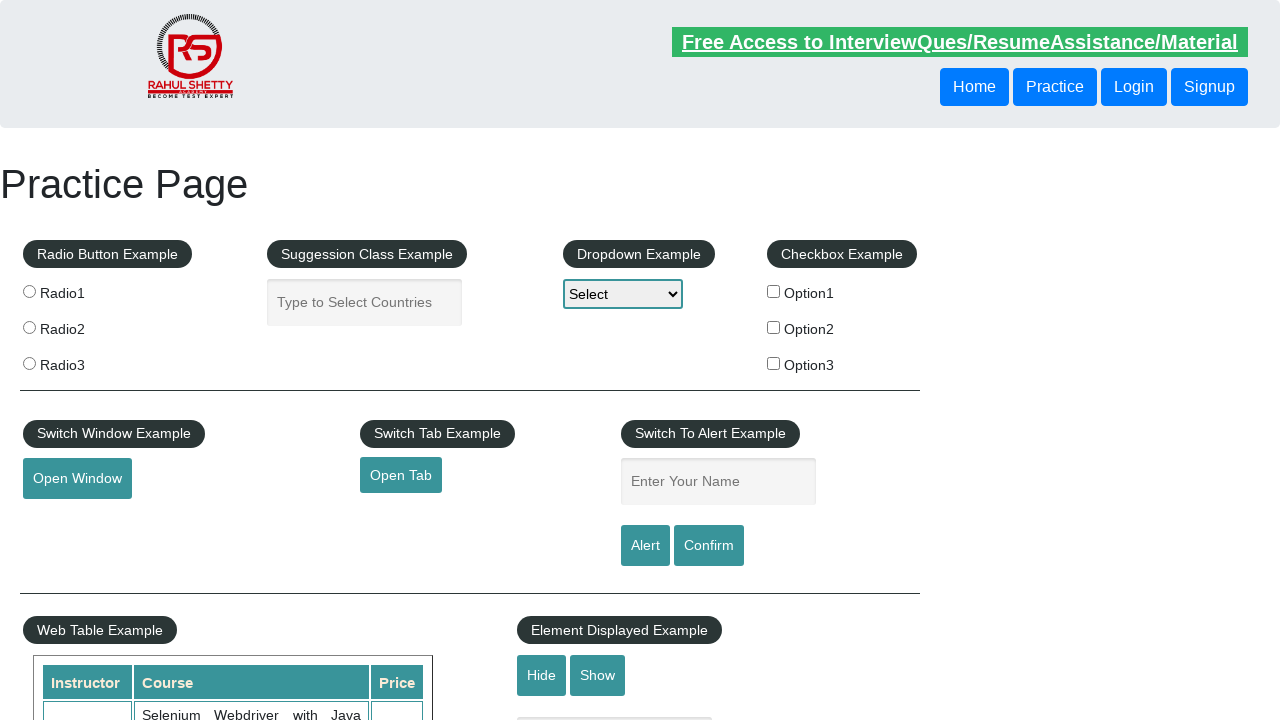

Selected Option3 from the dropdown on #dropdown-class-example
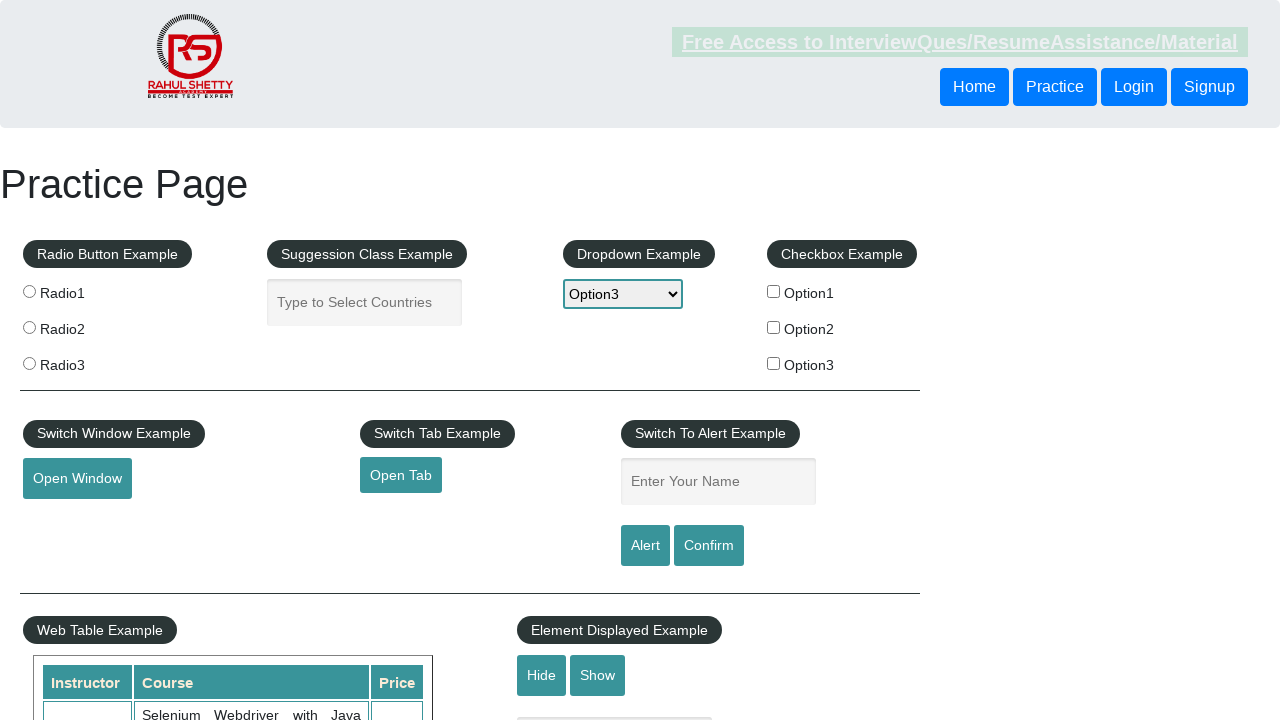

Retrieved selected dropdown value
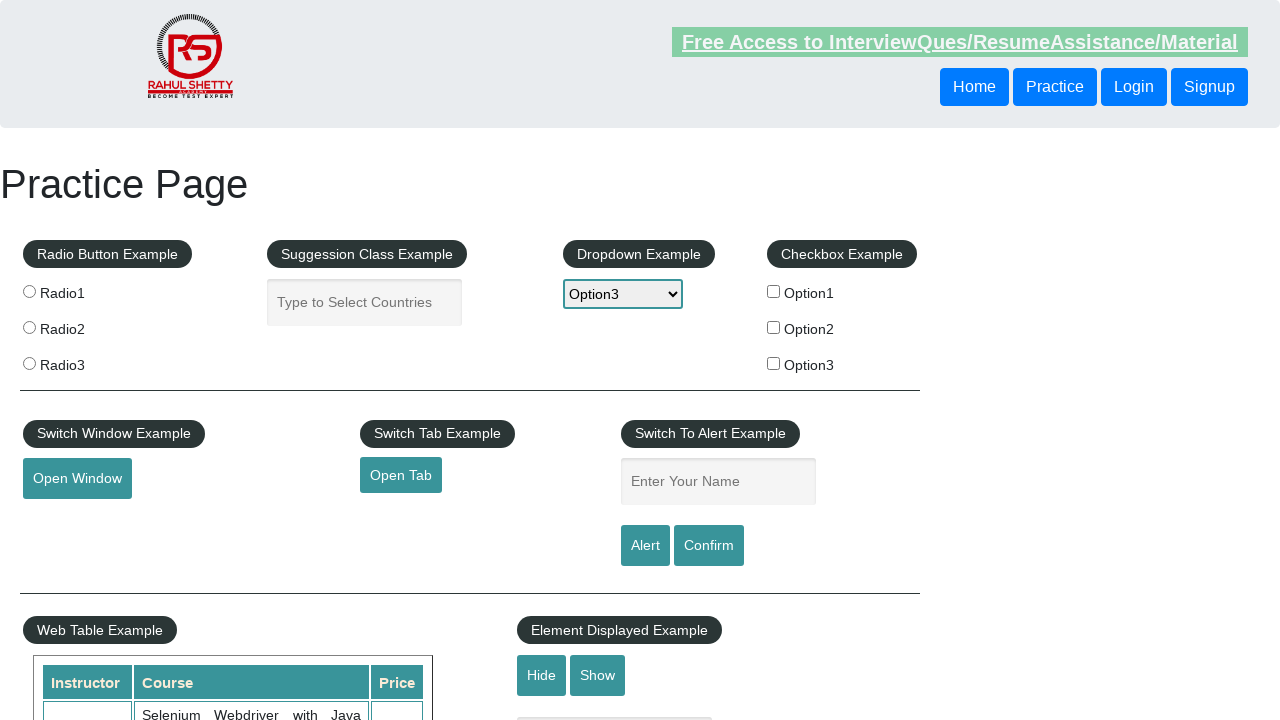

Verified that Option3 was successfully selected
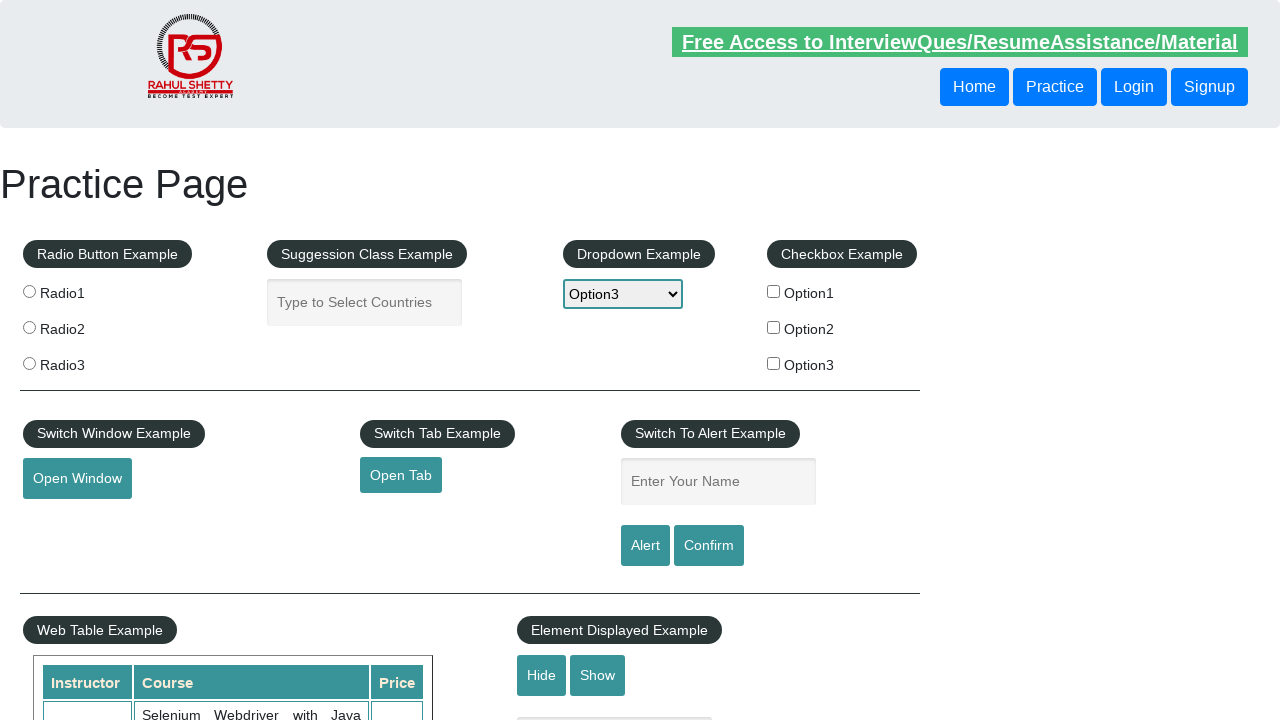

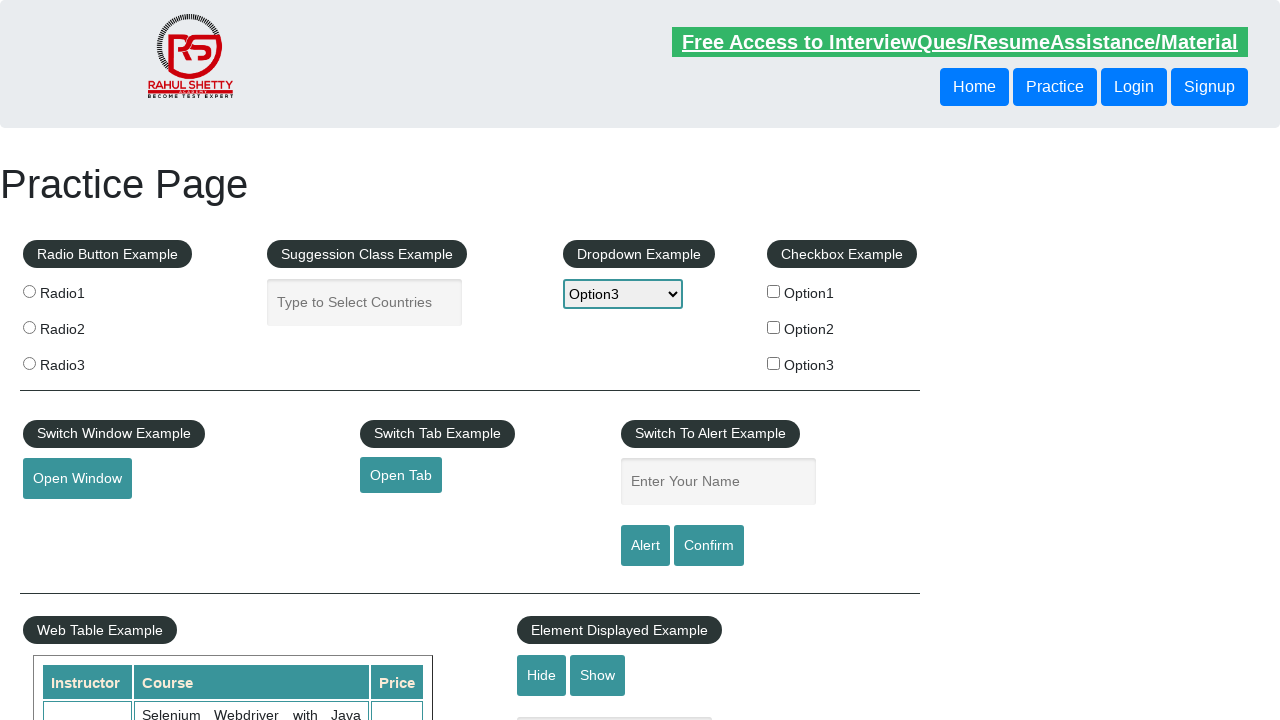